Fills out a simple form with personal information (name, last name, city, country) and submits it

Starting URL: http://suninjuly.github.io/simple_form_find_task.html

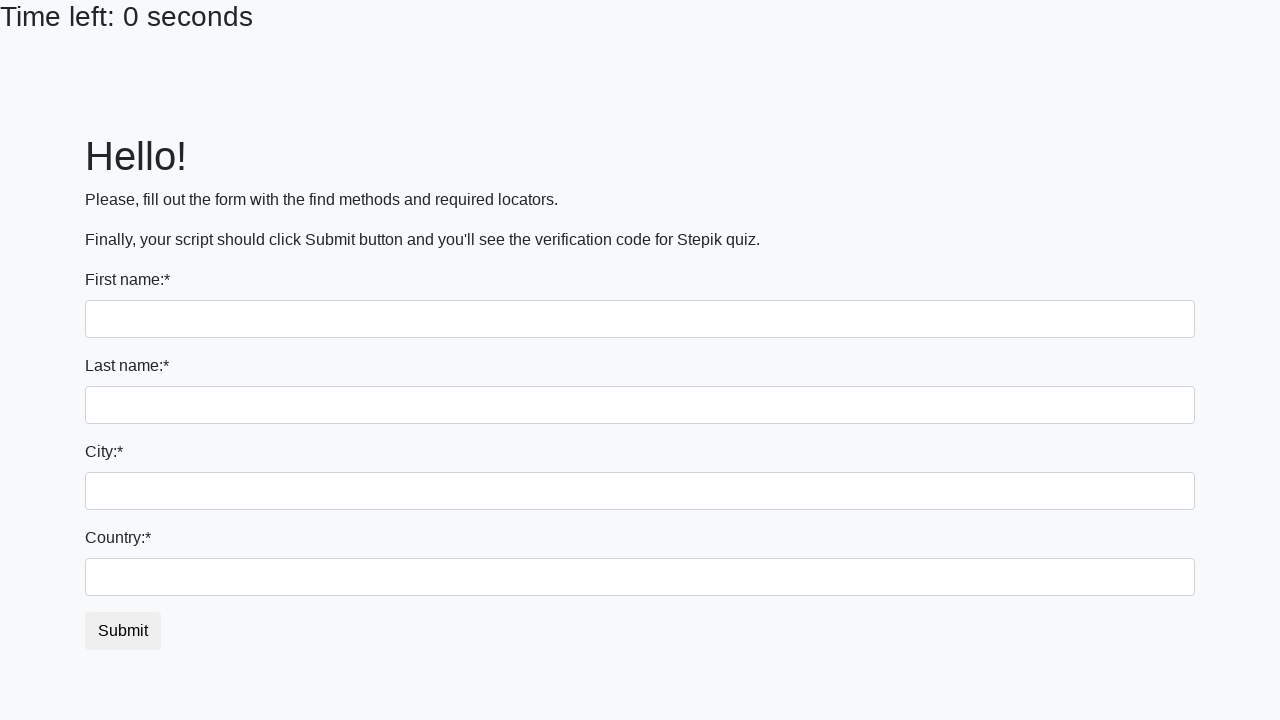

Navigated to simple form page
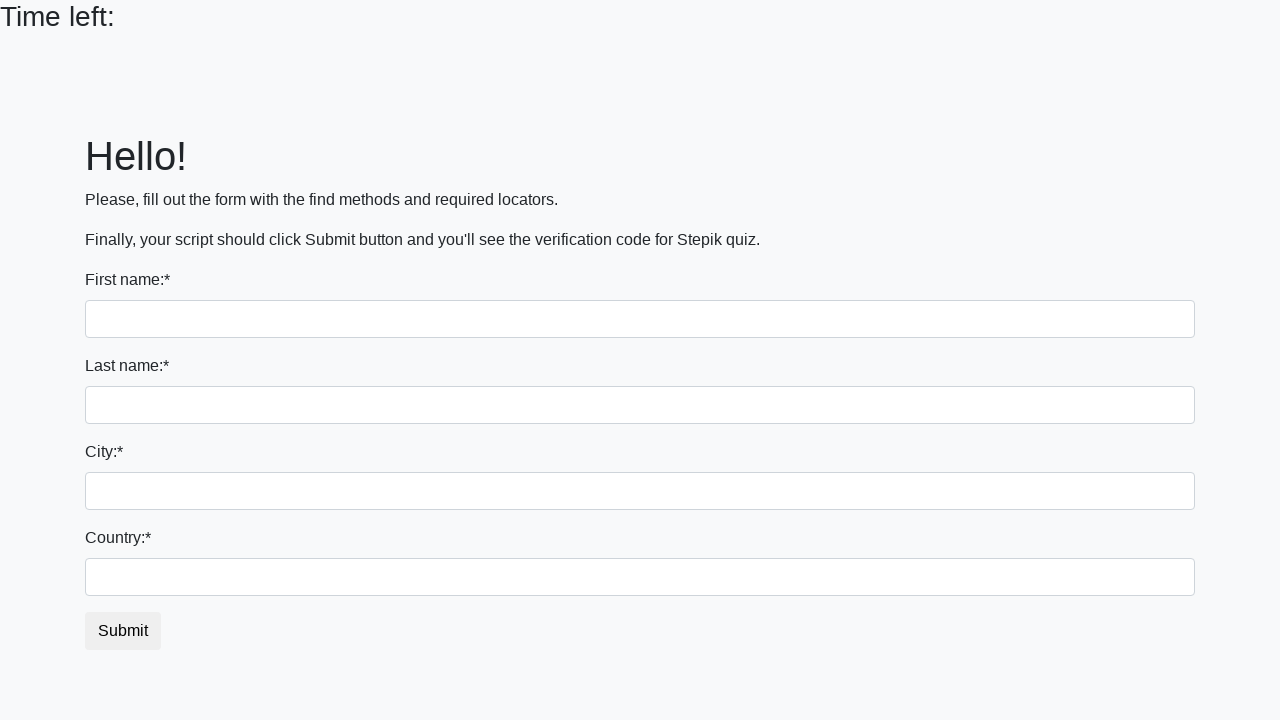

Filled first name field with 'Ivan' on input
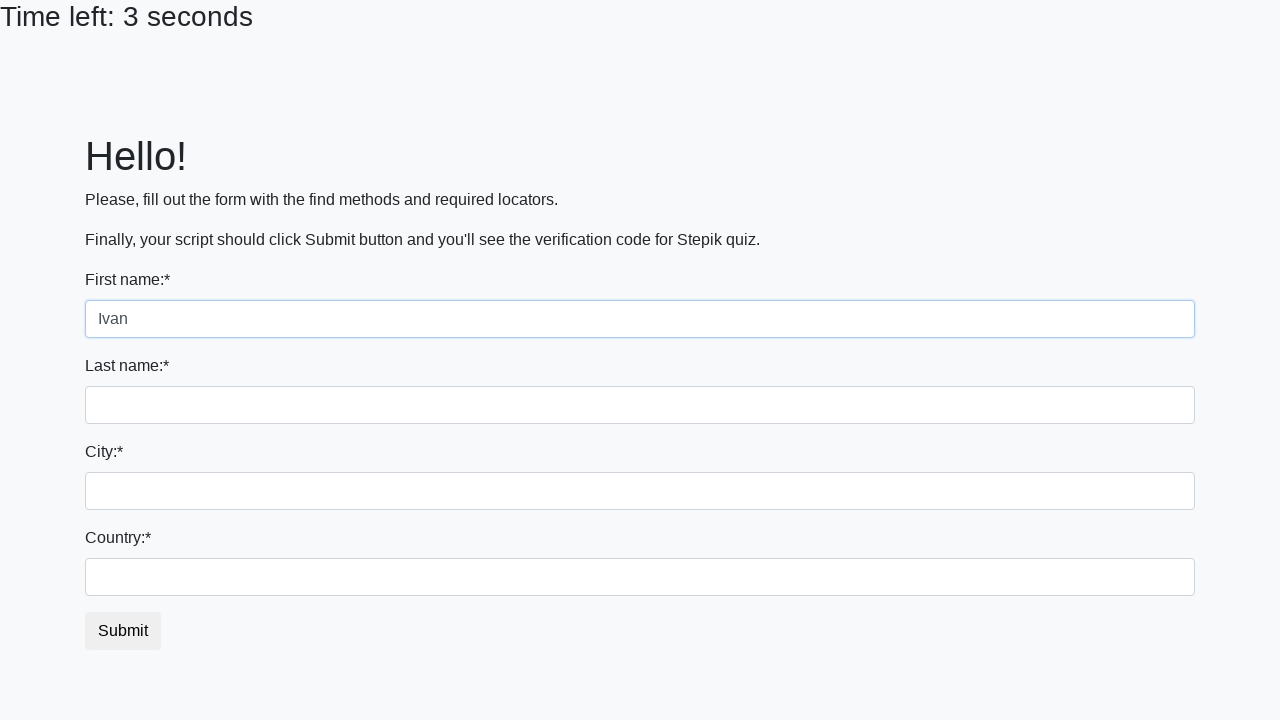

Filled last name field with 'Petrov' on input[name='last_name']
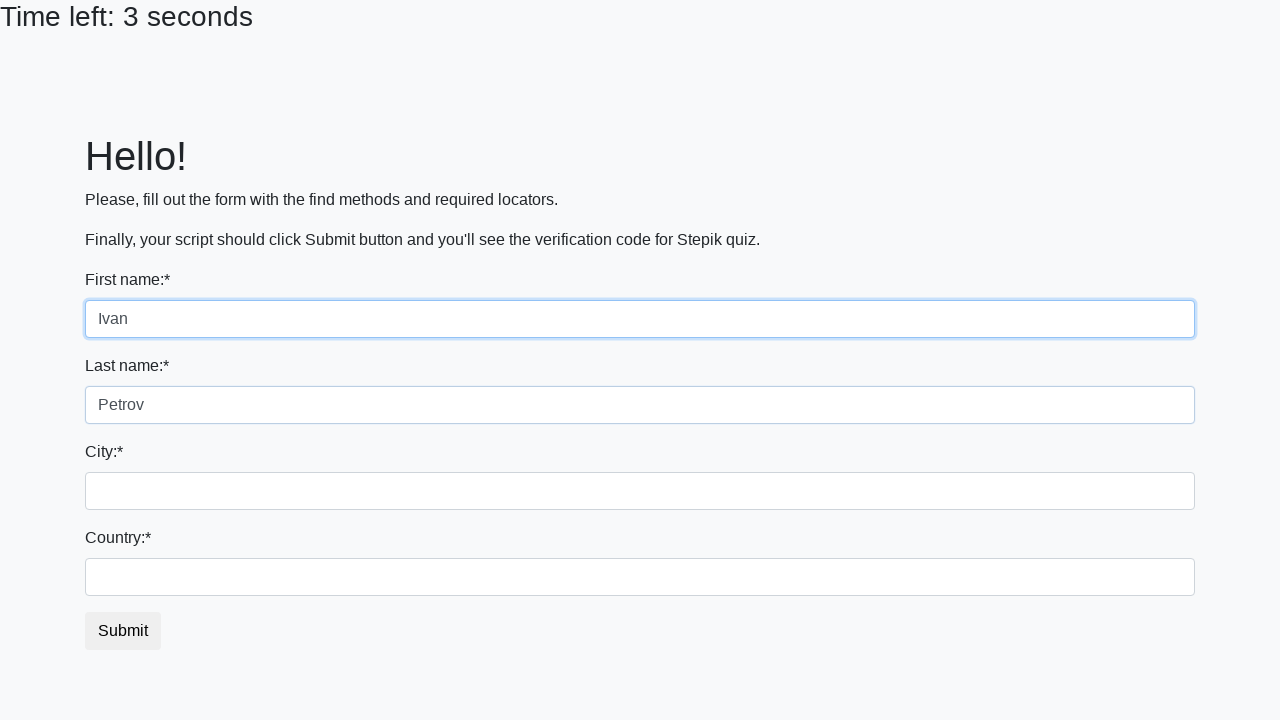

Filled city field with 'Smolensk' on .city
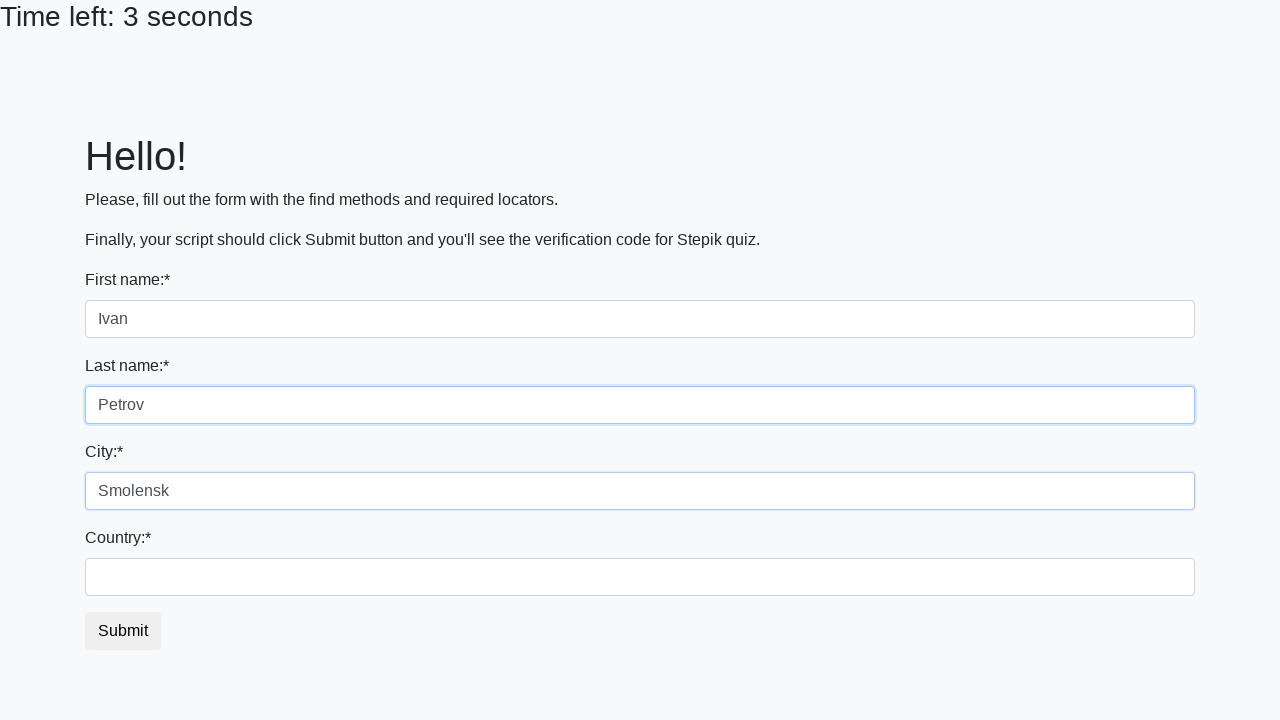

Filled country field with 'Russia' on #country
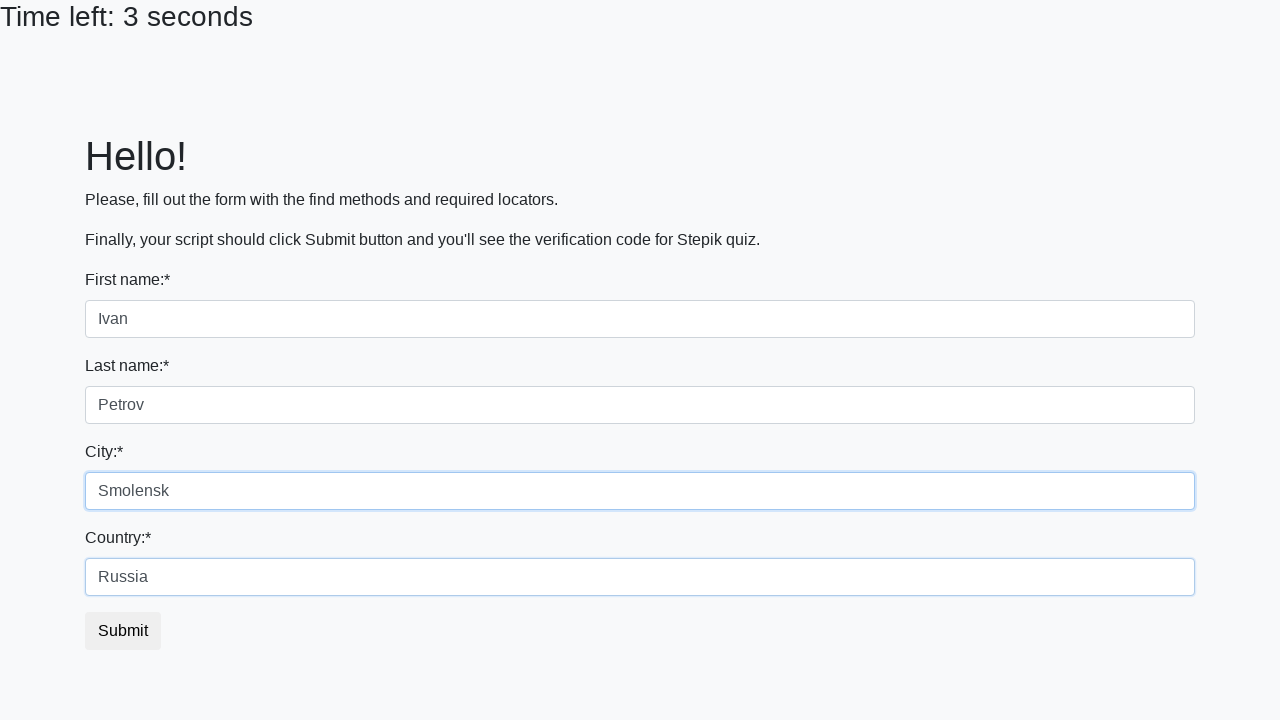

Clicked submit button to submit the form at (123, 631) on button.btn
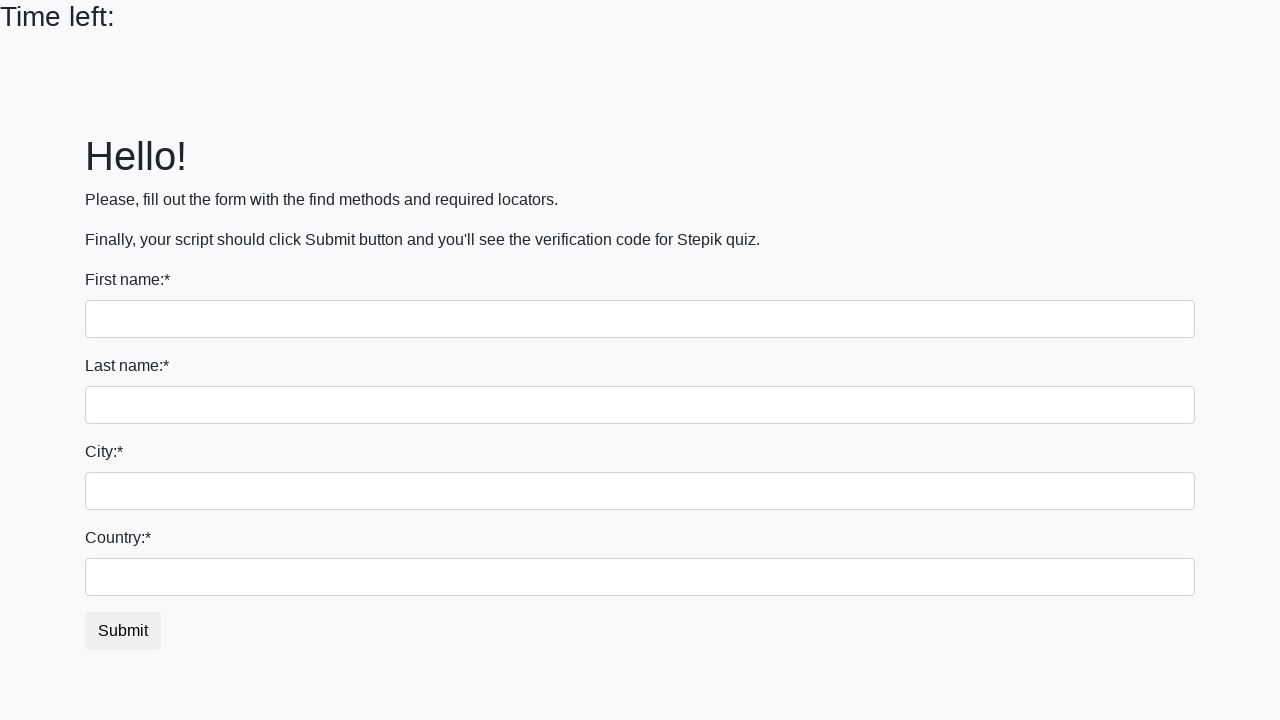

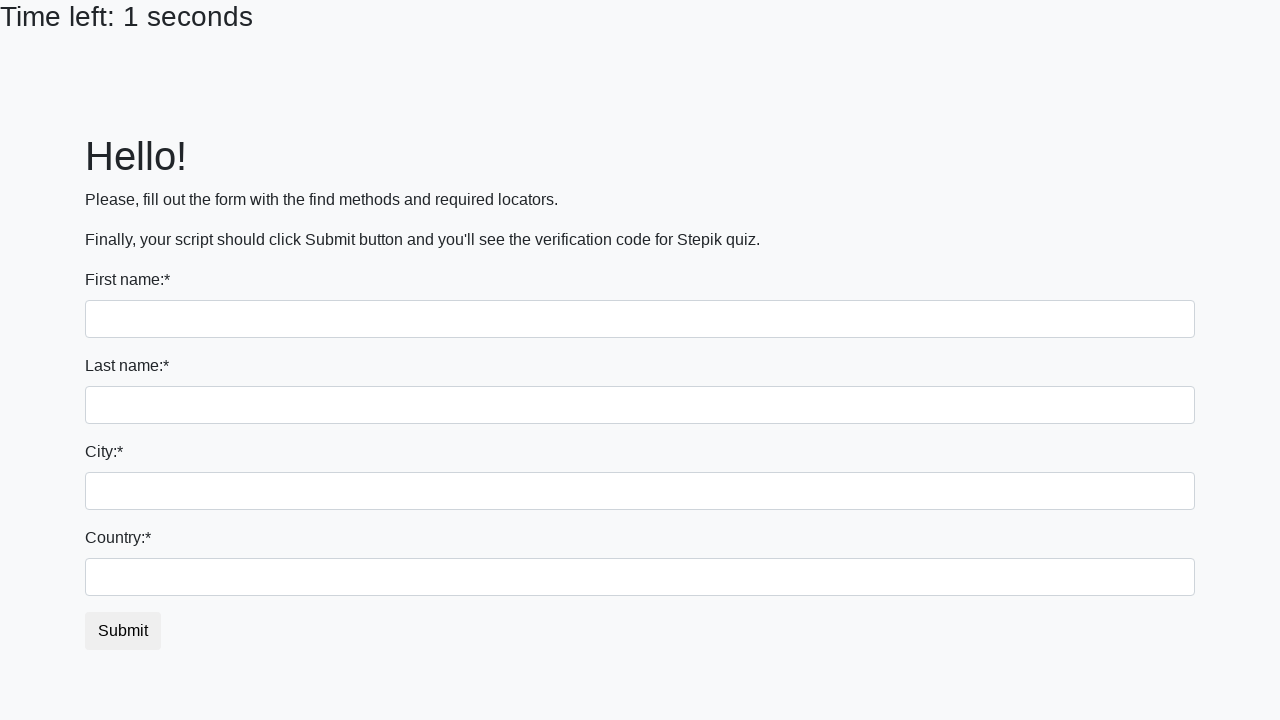